Tests dropdown selection functionality by verifying option texts and selecting different options from the dropdown menu

Starting URL: http://the-internet.herokuapp.com/dropdown

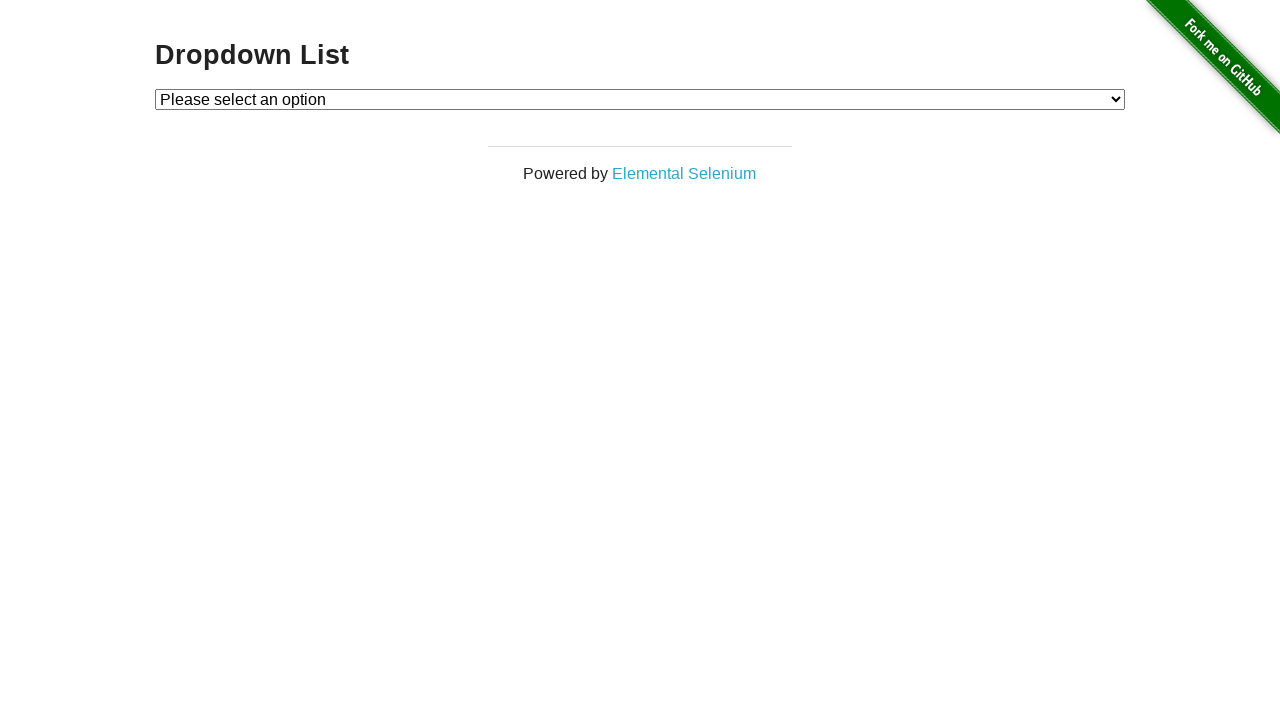

Located dropdown element by ID
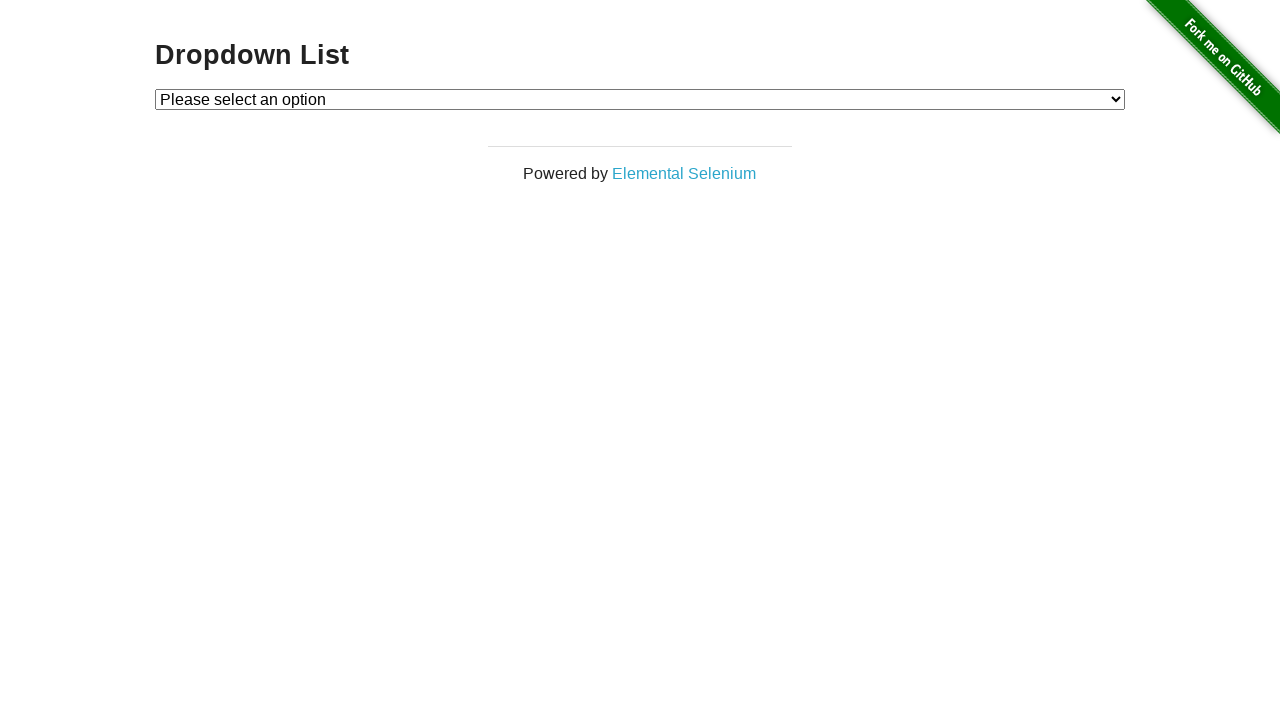

Retrieved all option text contents from dropdown
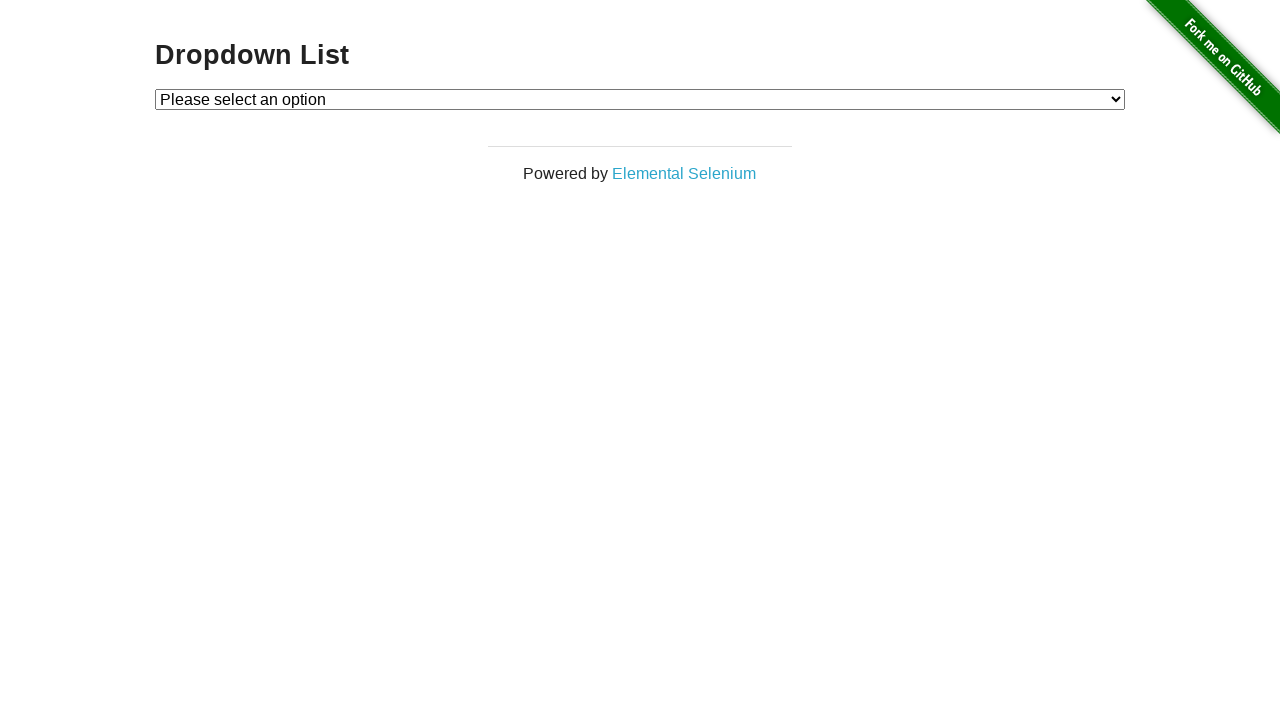

Verified first option text is 'Please select an option'
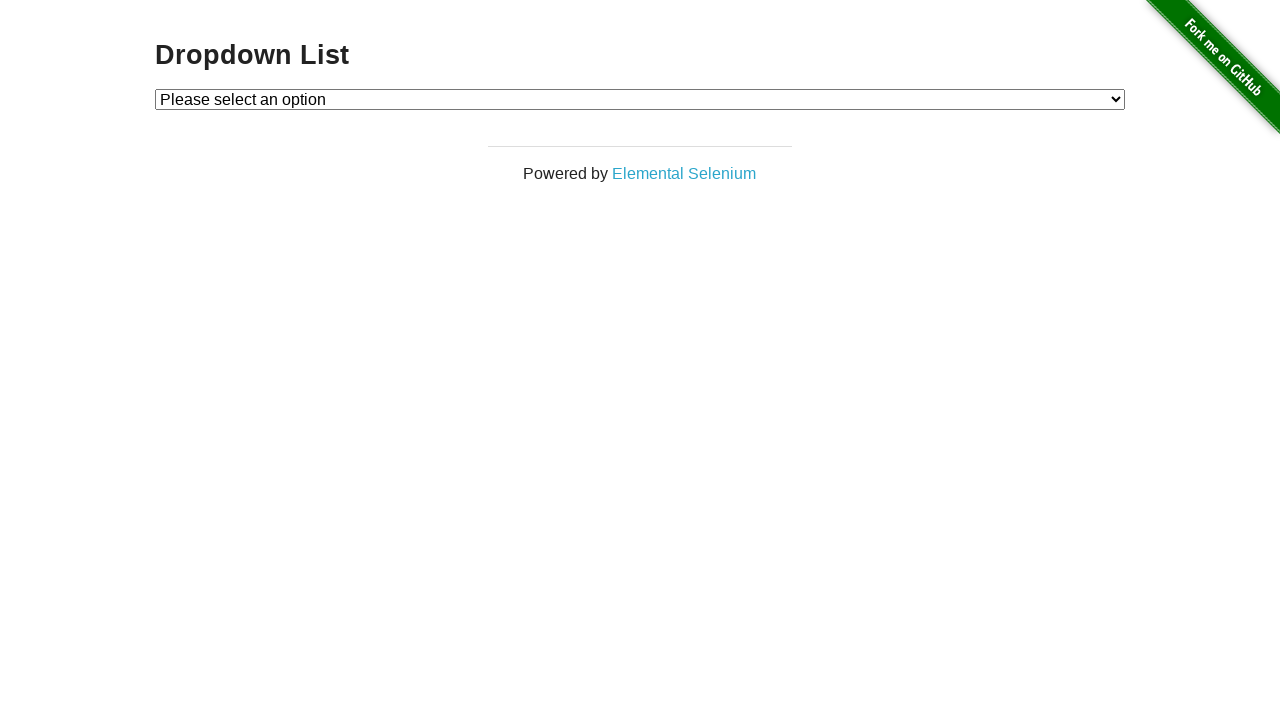

Verified second option text is 'Option 1'
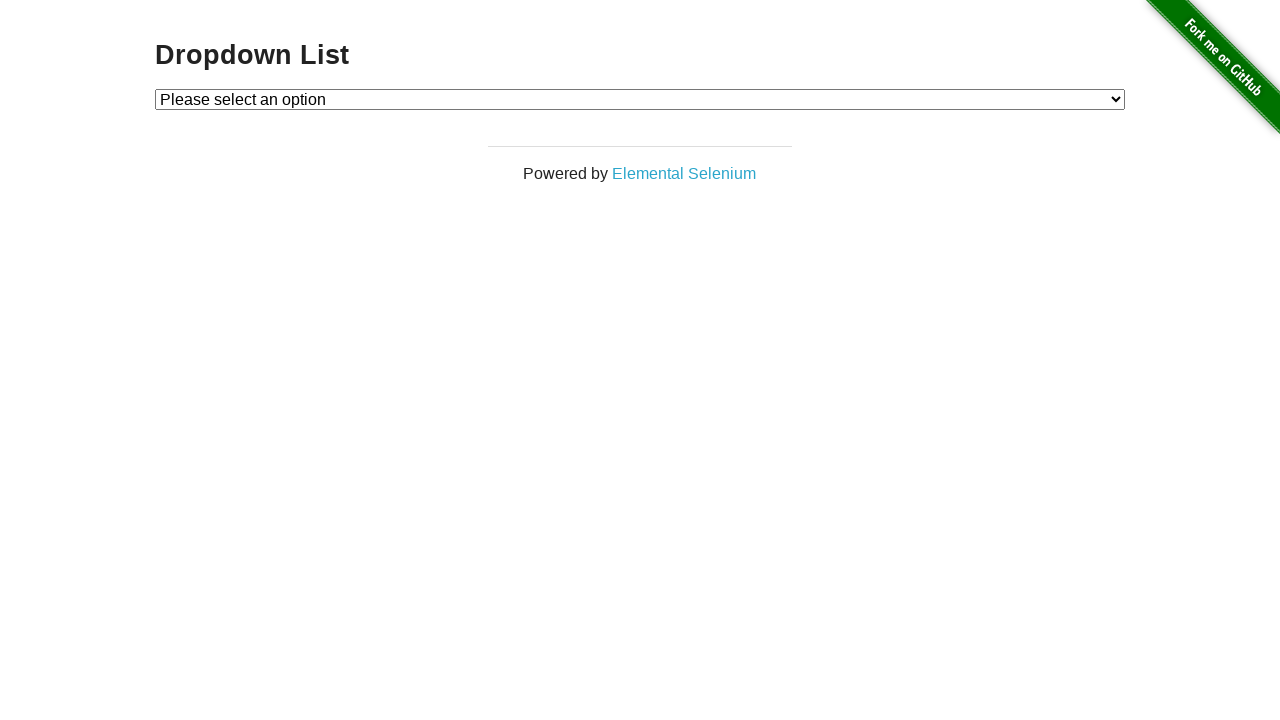

Verified third option text is 'Option 2'
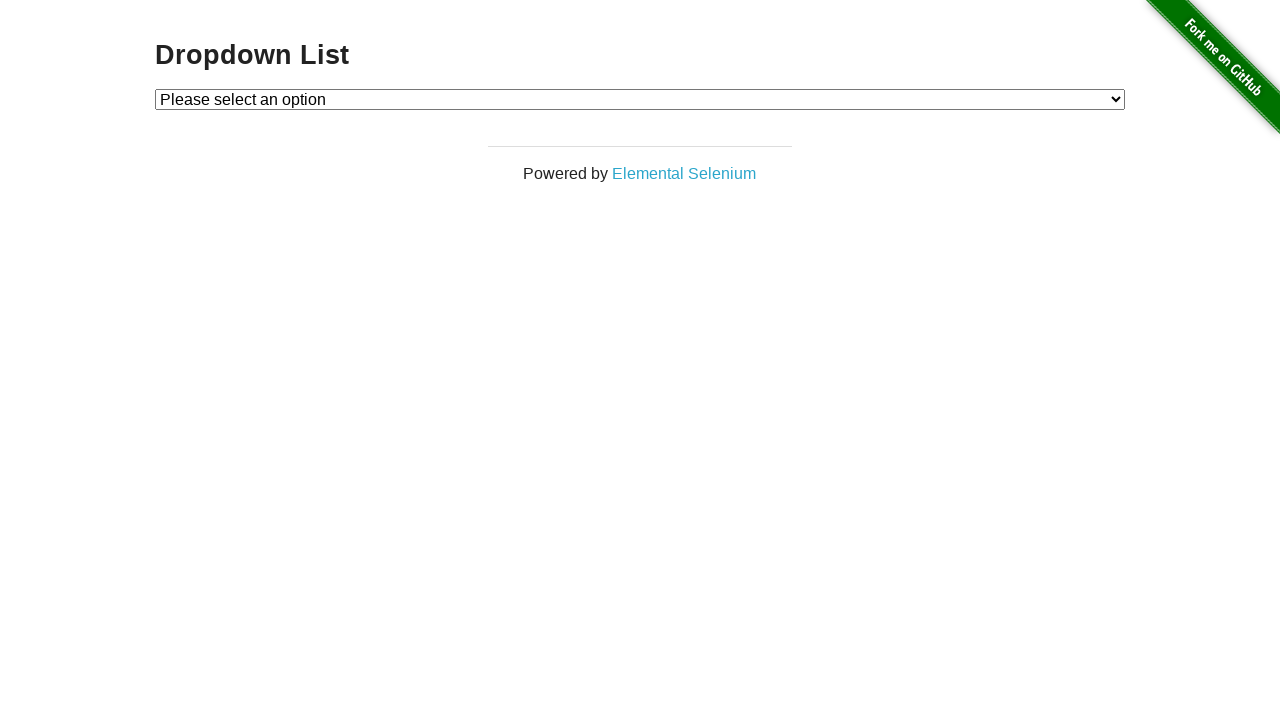

Selected 'Option 1' from dropdown on #dropdown
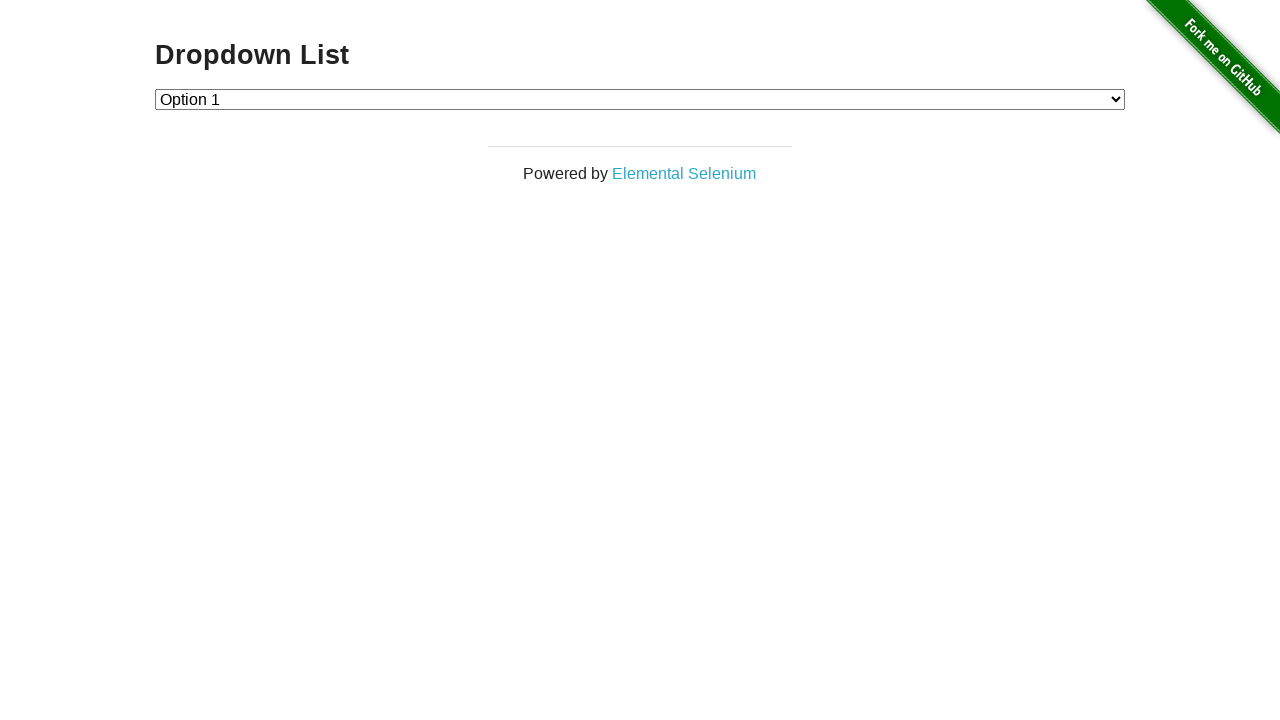

Retrieved current selected value from dropdown
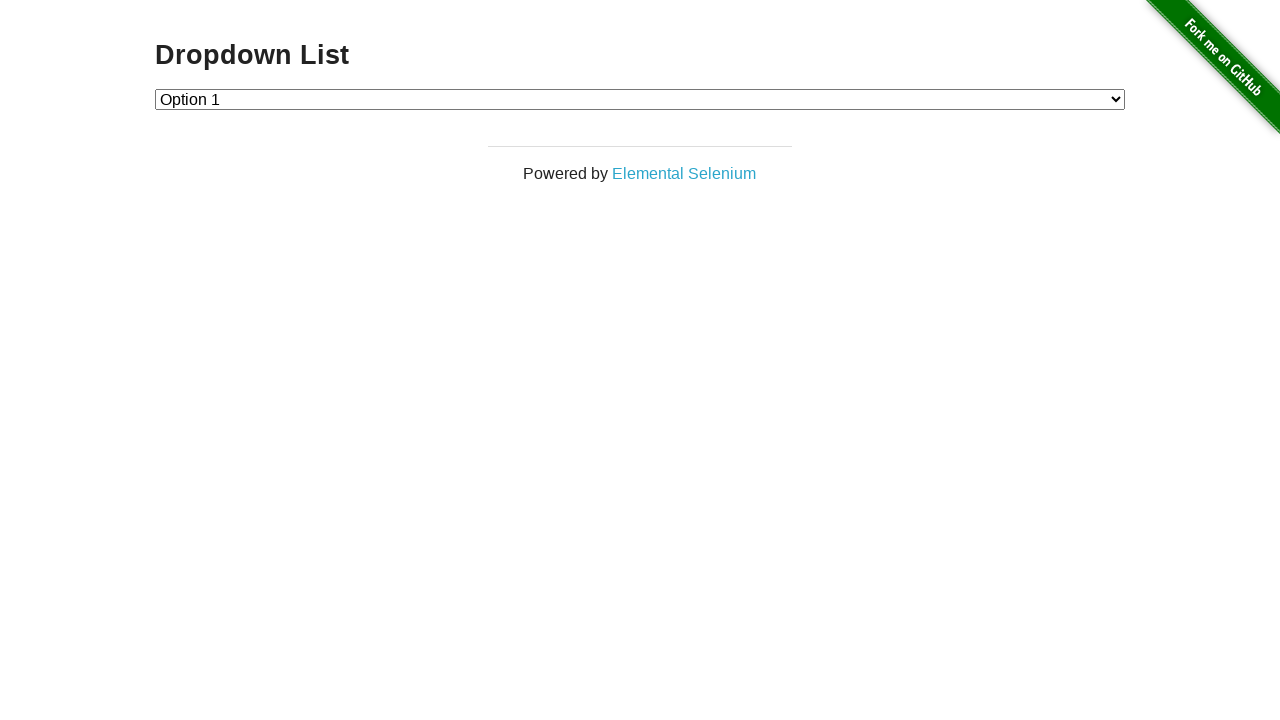

Verified selected value is '1' for Option 1
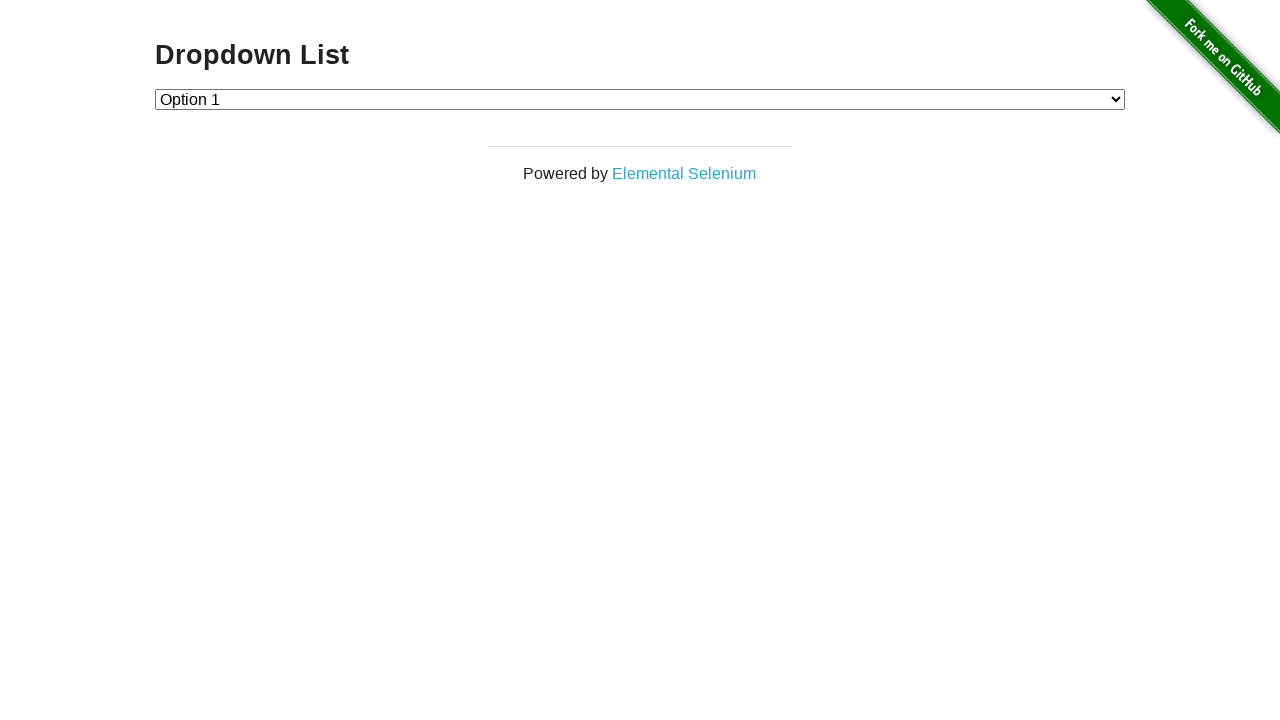

Selected 'Option 2' from dropdown on #dropdown
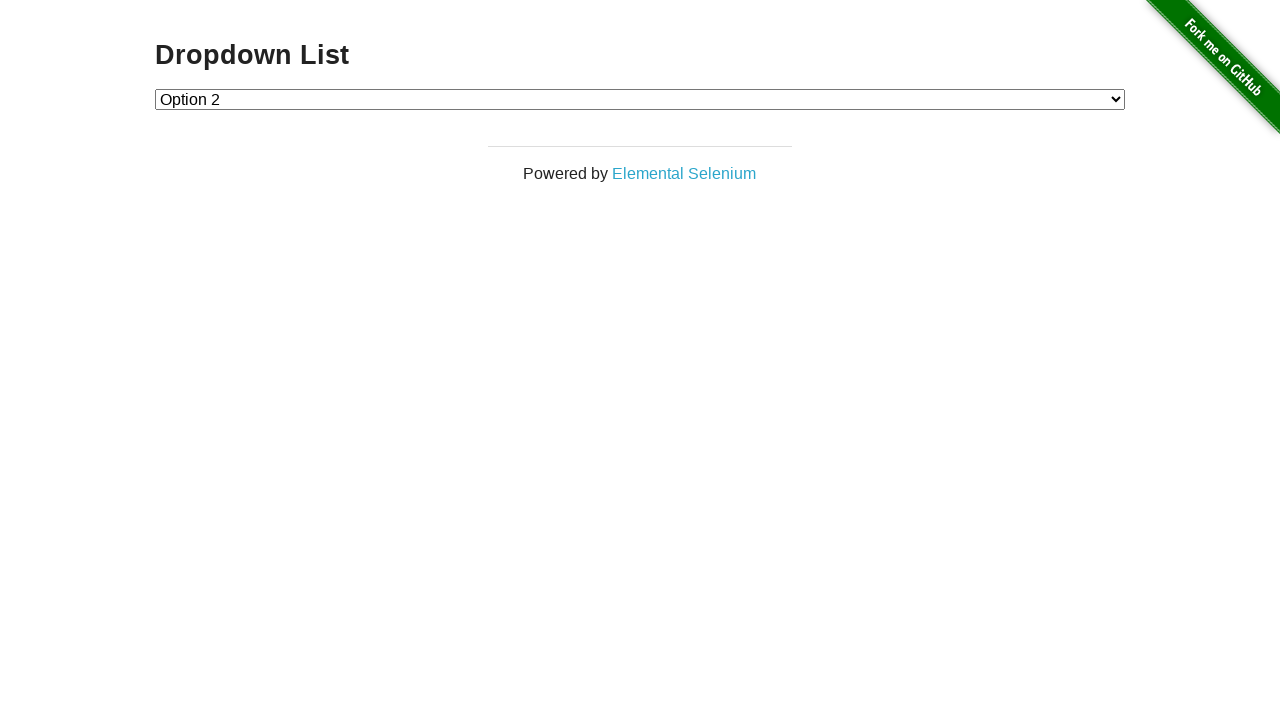

Retrieved current selected value from dropdown
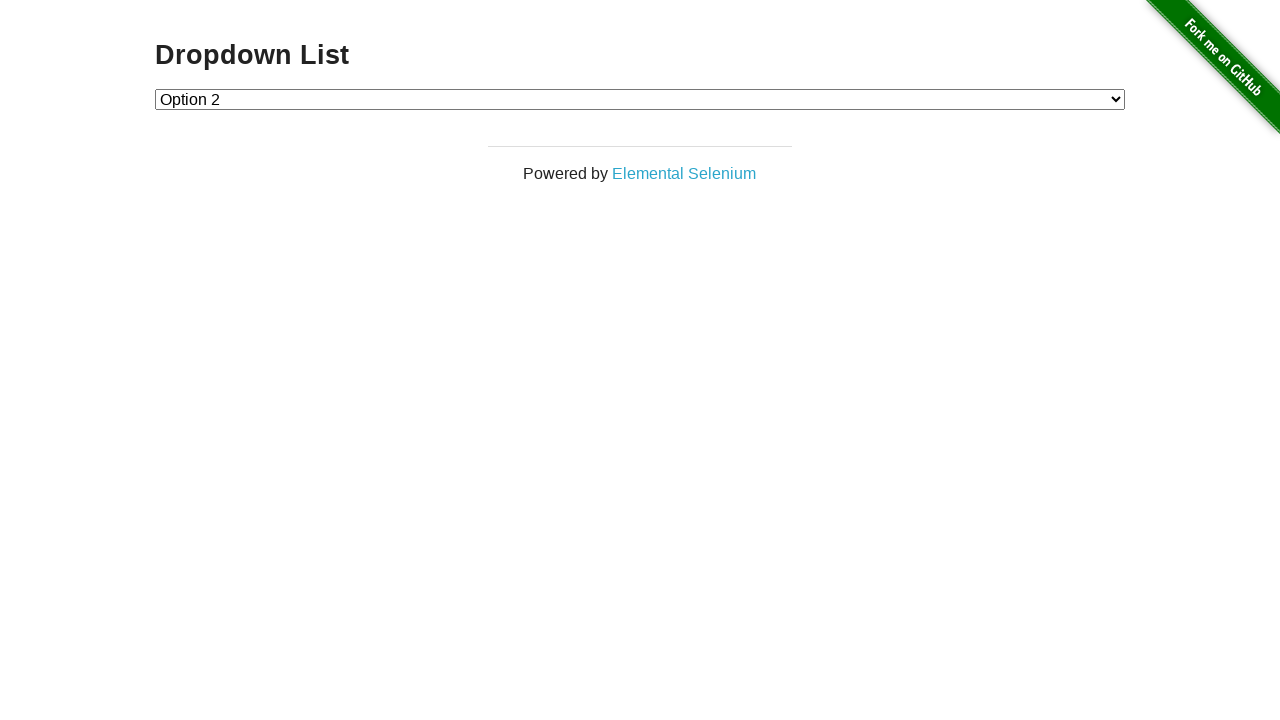

Verified selected value is '2' for Option 2
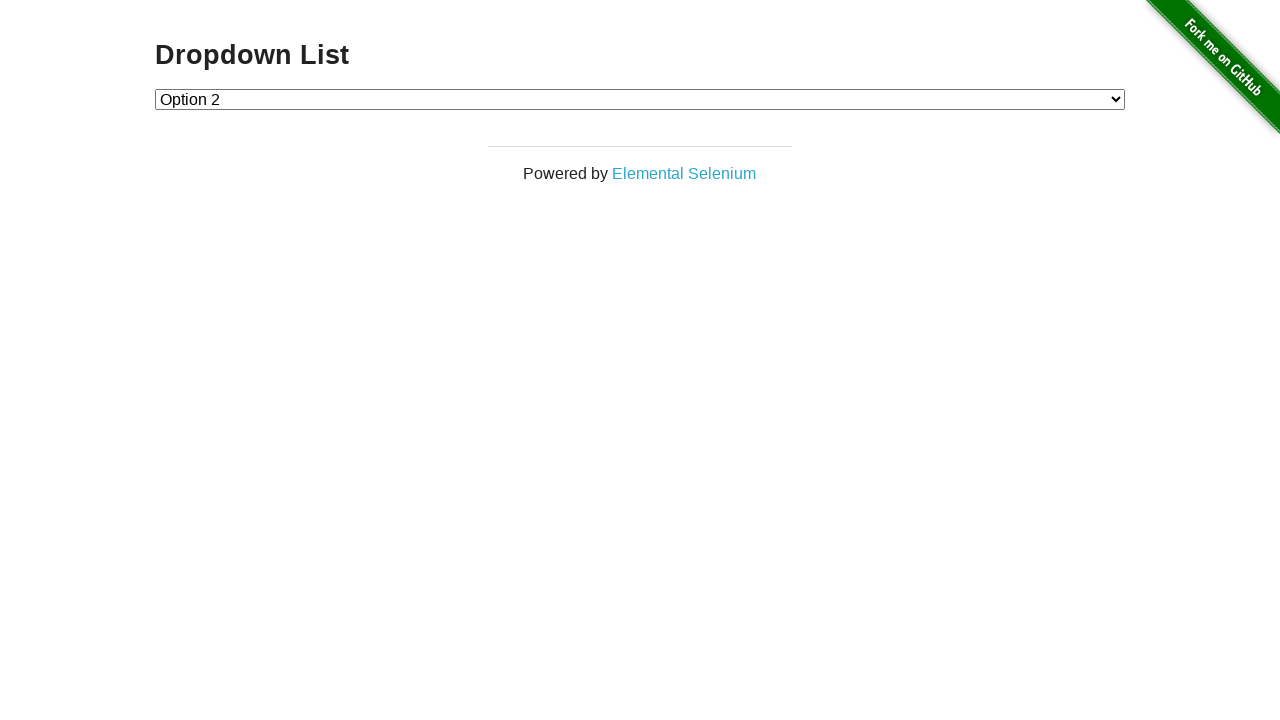

Located first option element in dropdown
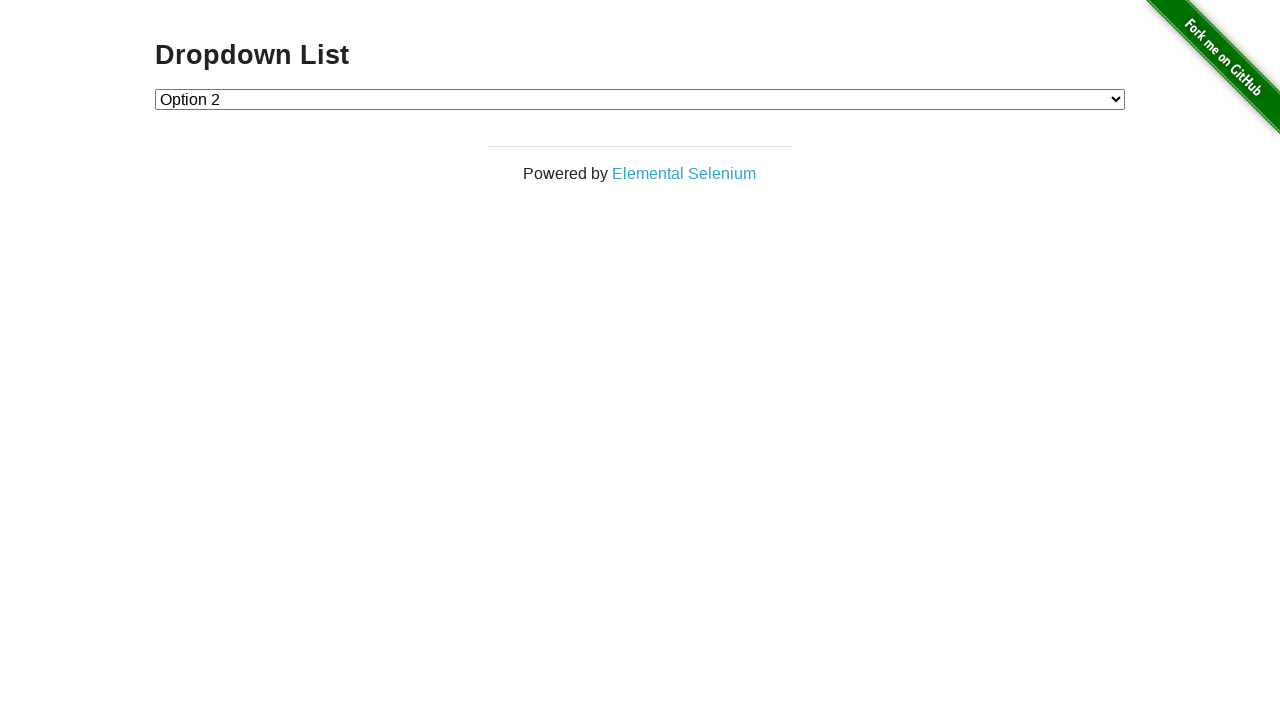

Verified first option (placeholder) is disabled
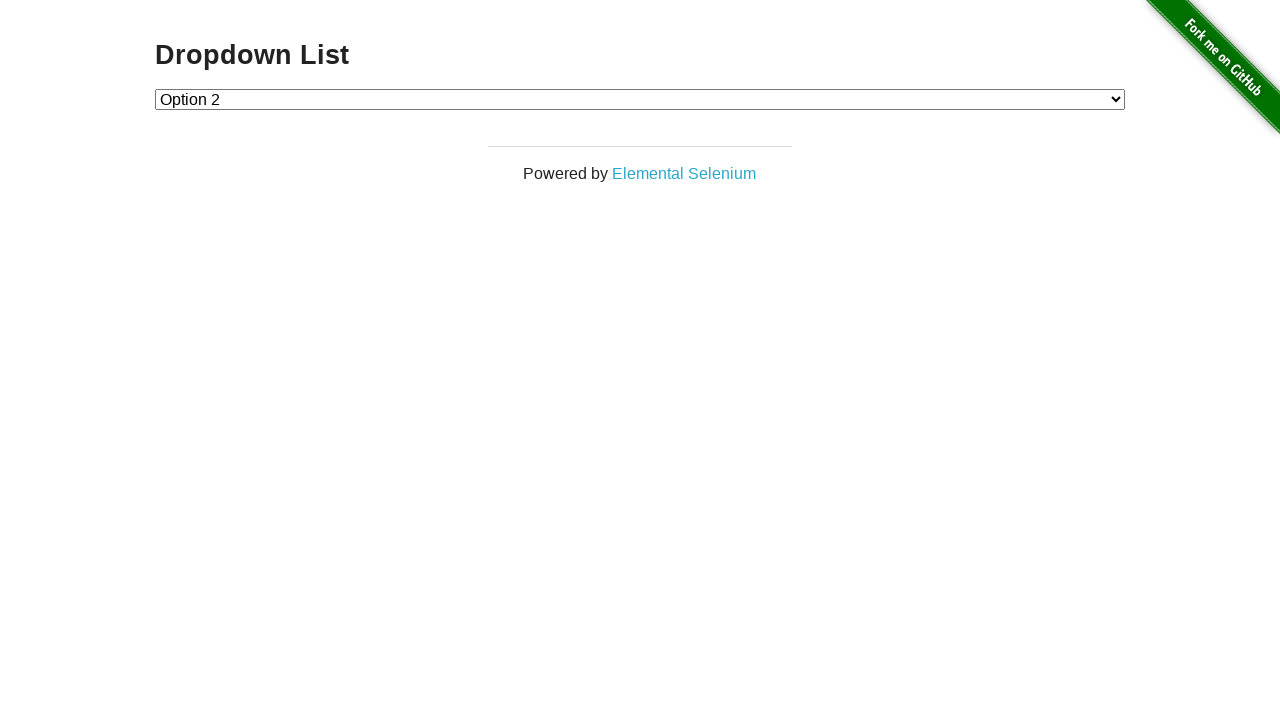

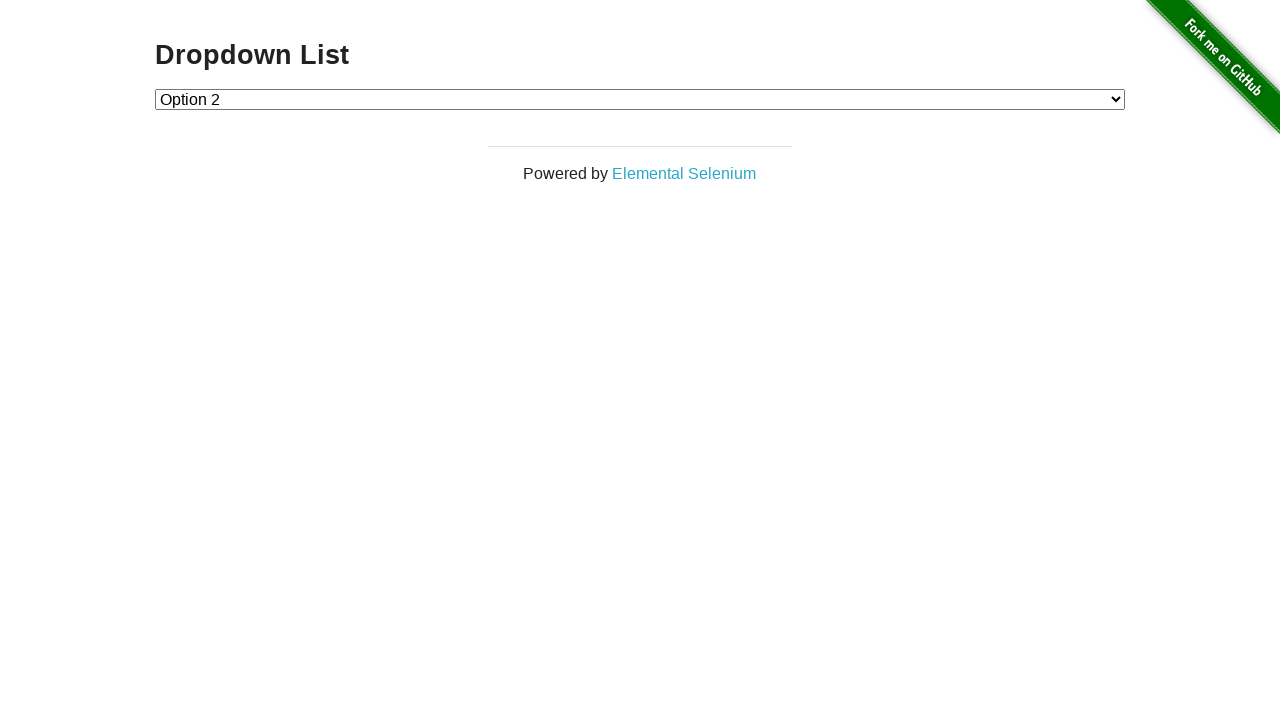